Tests the Buttons functionality on demoqa.com by navigating to the Elements section, clicking on Buttons, and verifying that a dynamic click button works correctly by checking for the success message.

Starting URL: https://demoqa.com

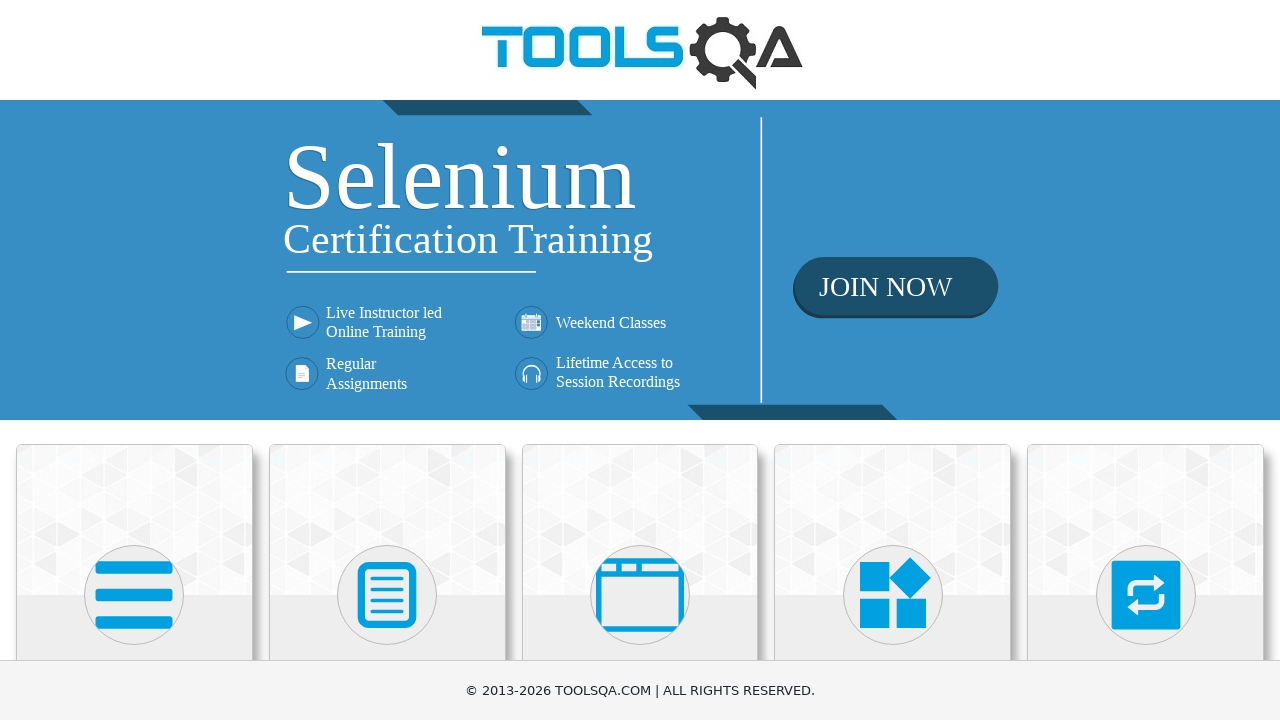

Clicked on Elements section card at (134, 360) on div.card-body
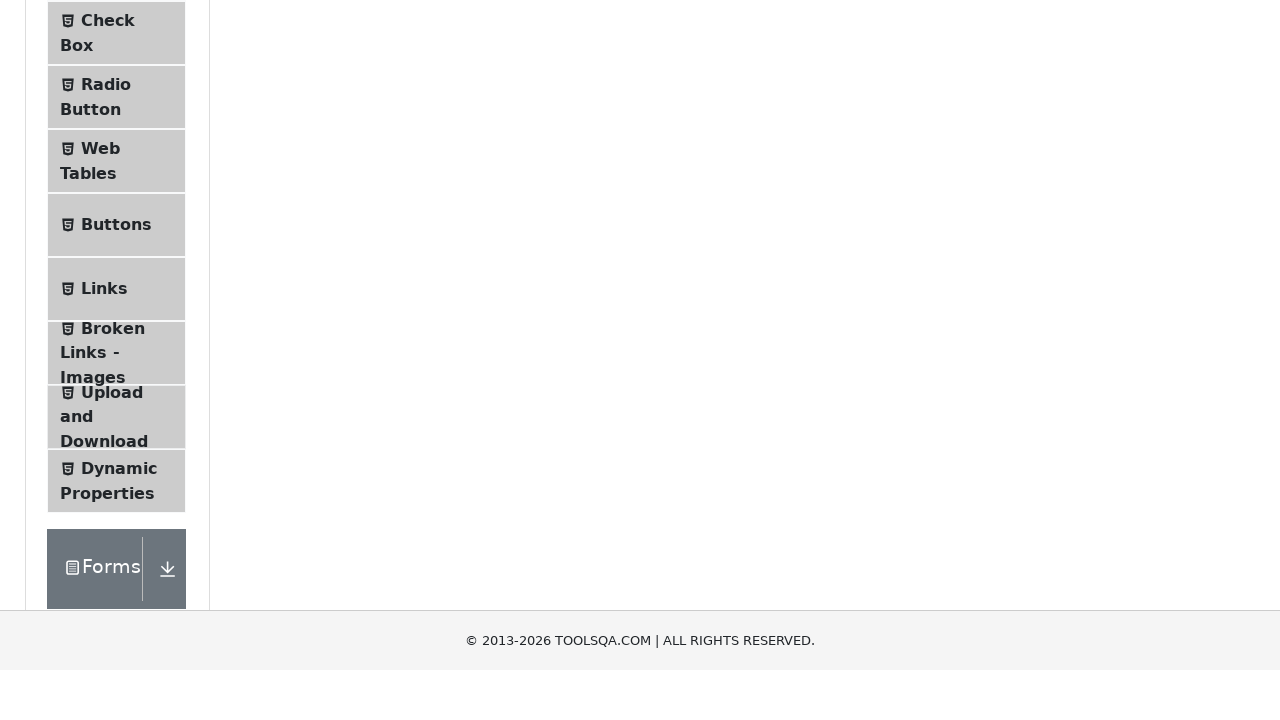

Buttons menu item loaded
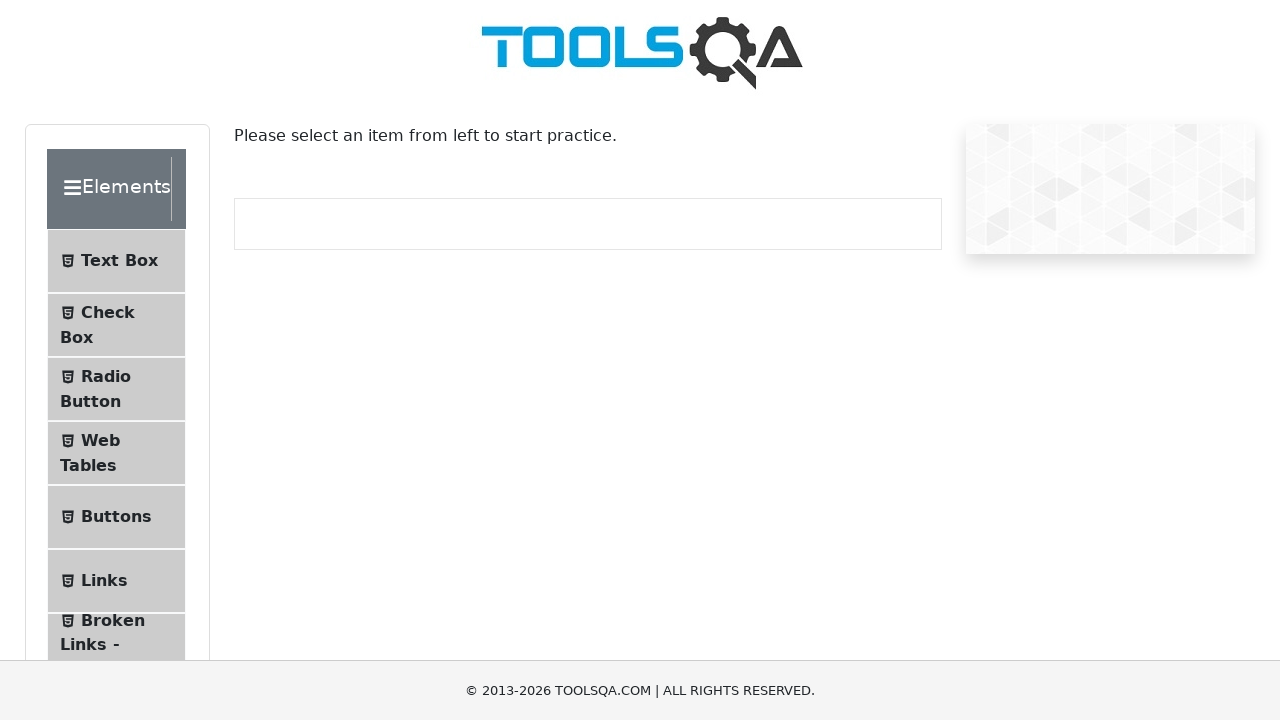

Clicked on Buttons menu item at (116, 517) on xpath=//span[.='Buttons']
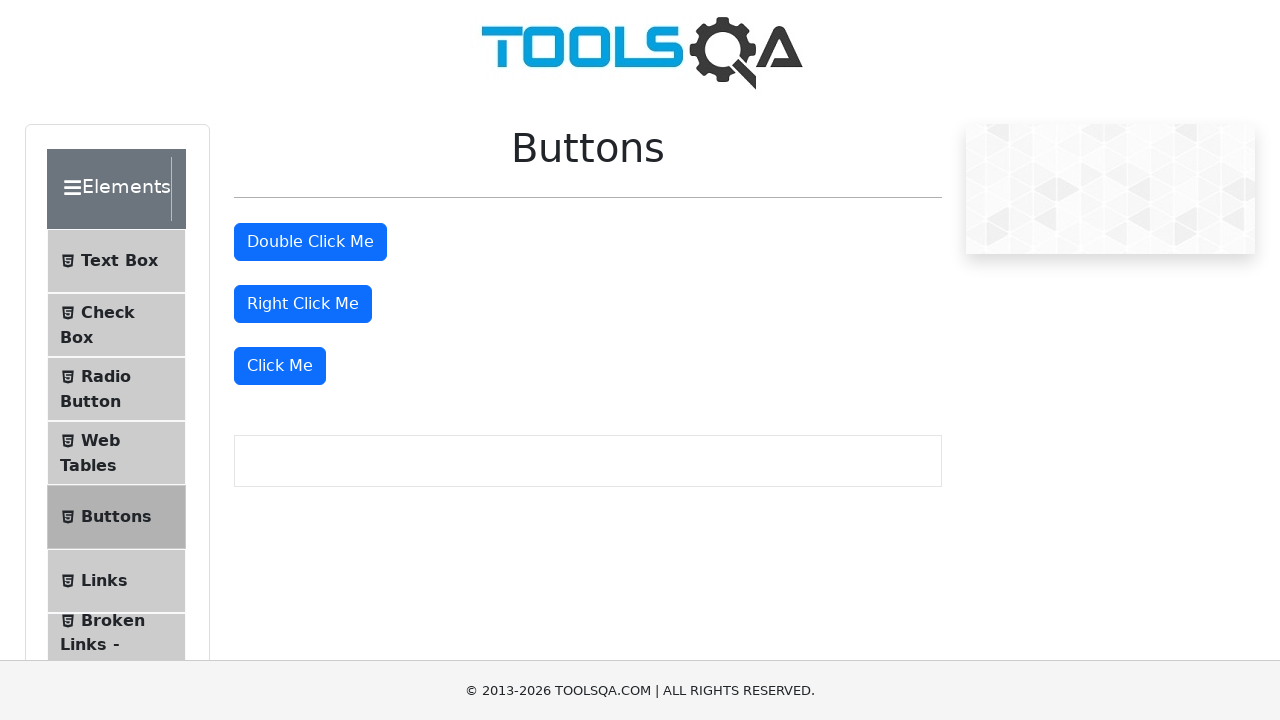

Click Me button loaded on Buttons page
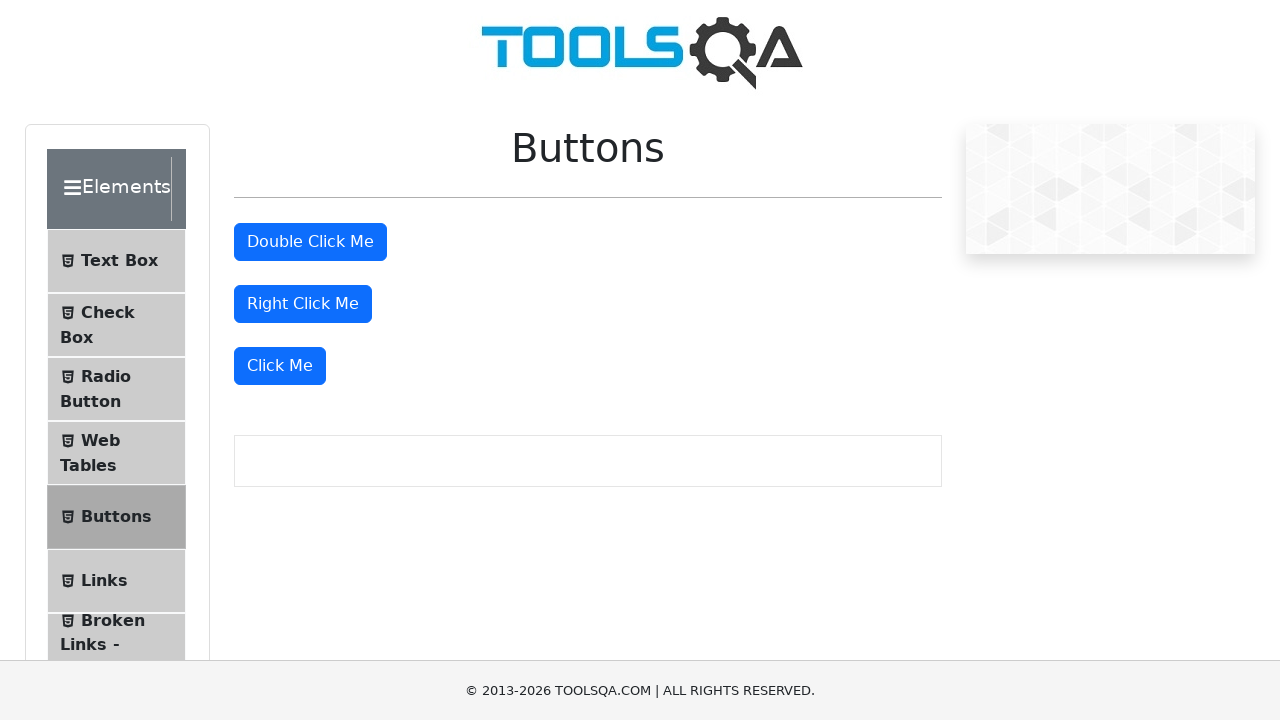

Clicked on Click Me button at (280, 366) on xpath=//button[.='Click Me']
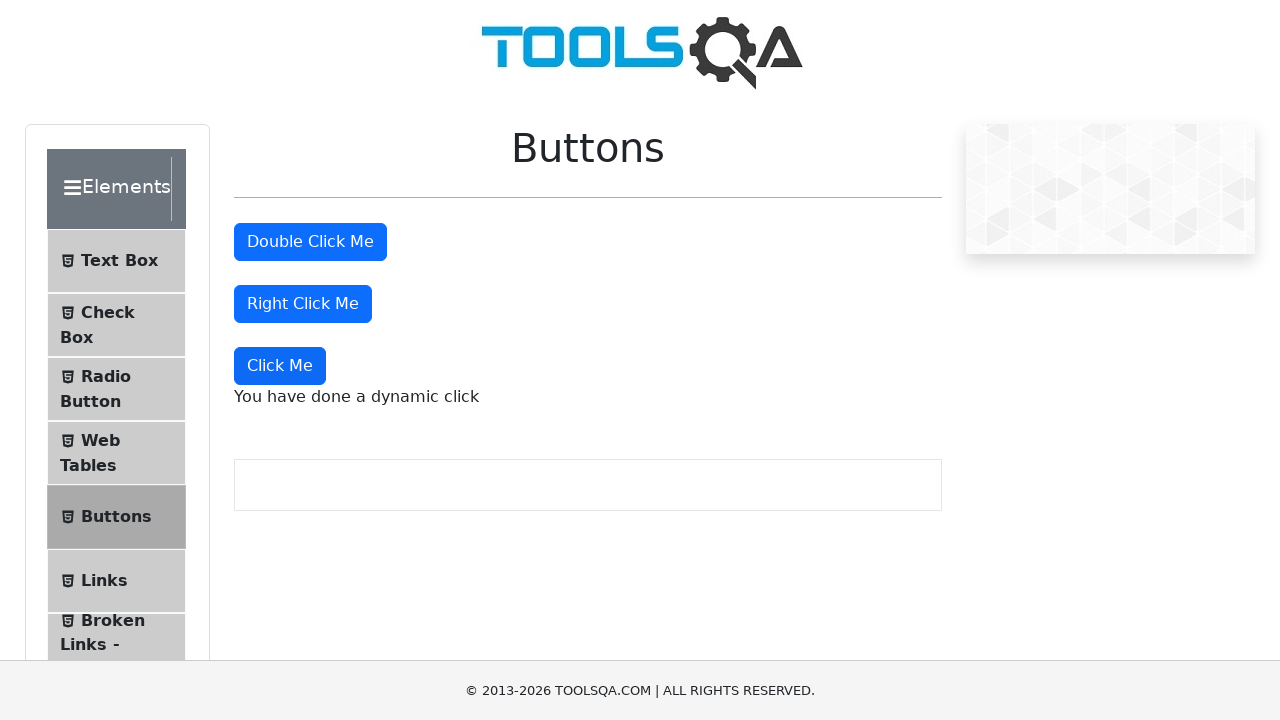

Dynamic click success message verified and displayed
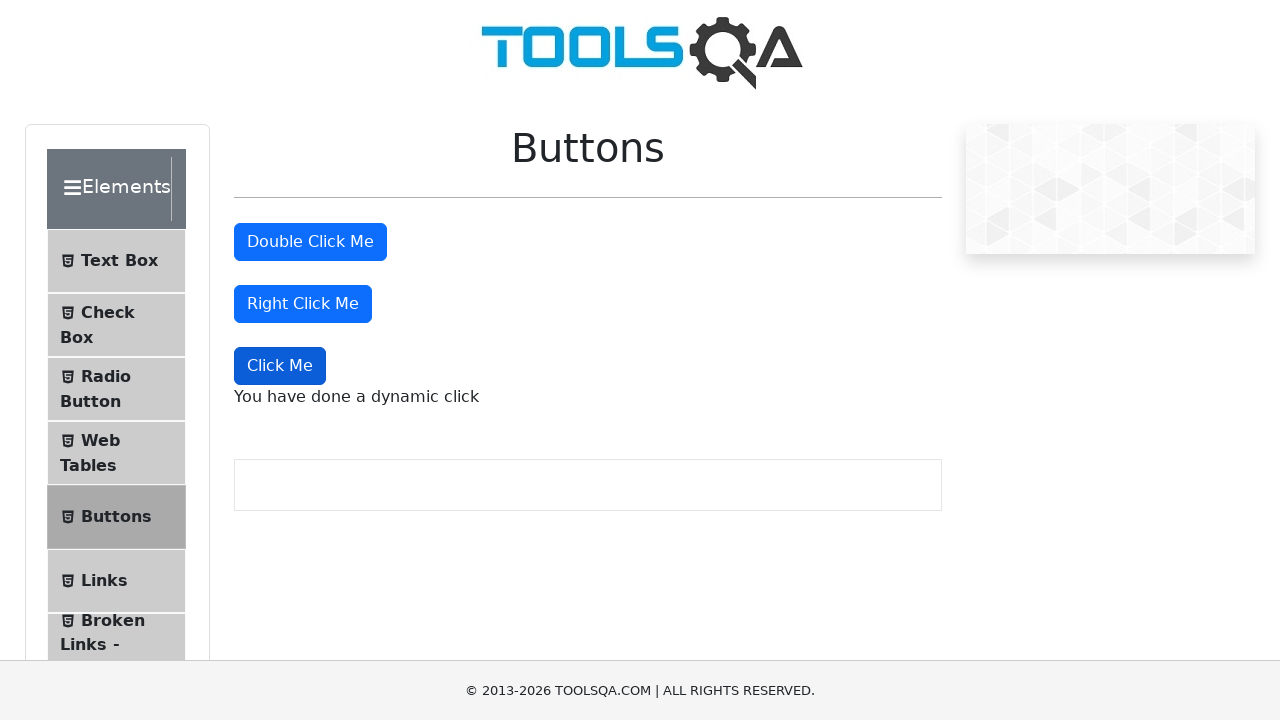

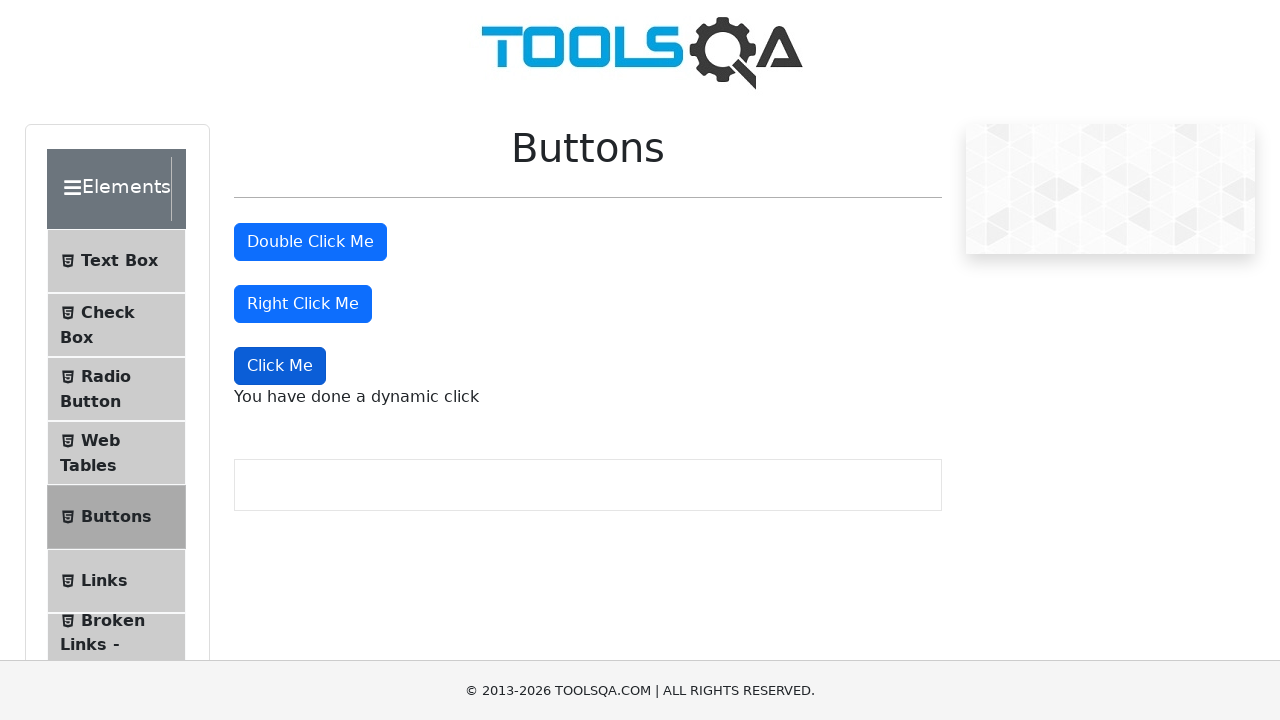